Tests infinite scroll functionality by scrolling down the page multiple times

Starting URL: https://the-internet.herokuapp.com/infinite_scroll

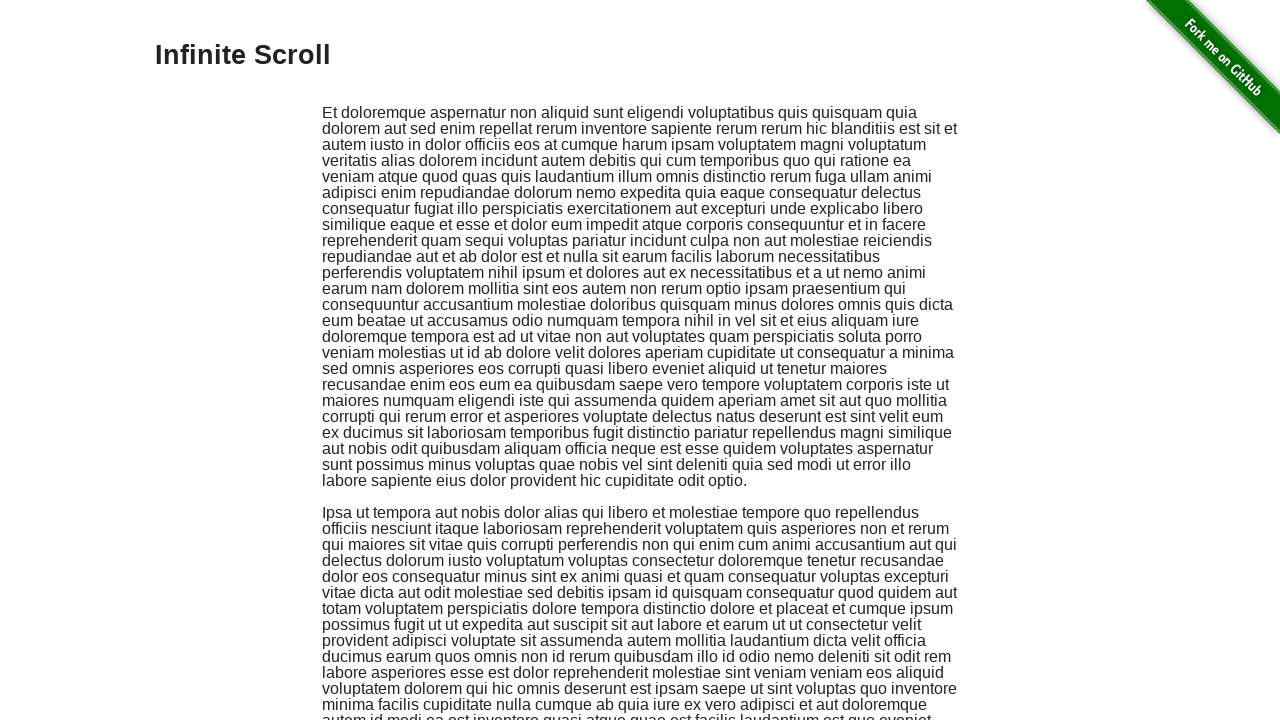

Scrolled down the page by 500 pixels
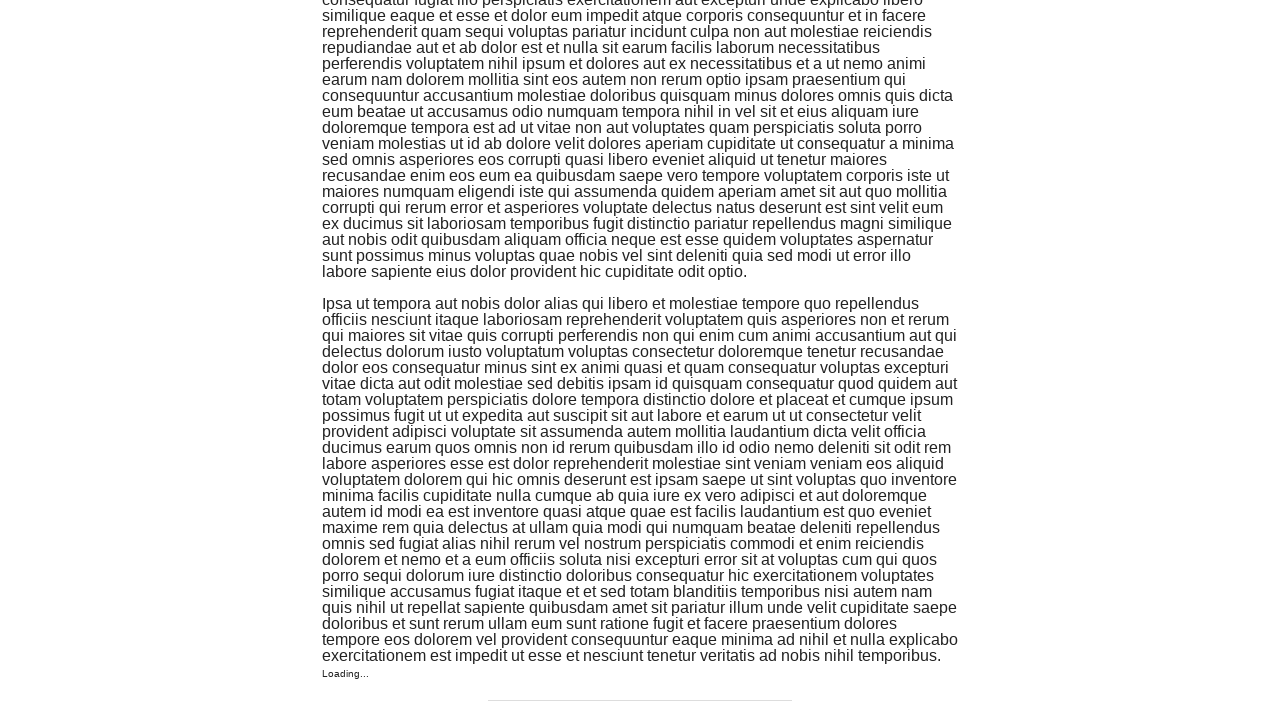

Waited 2 seconds for content to load after scrolling
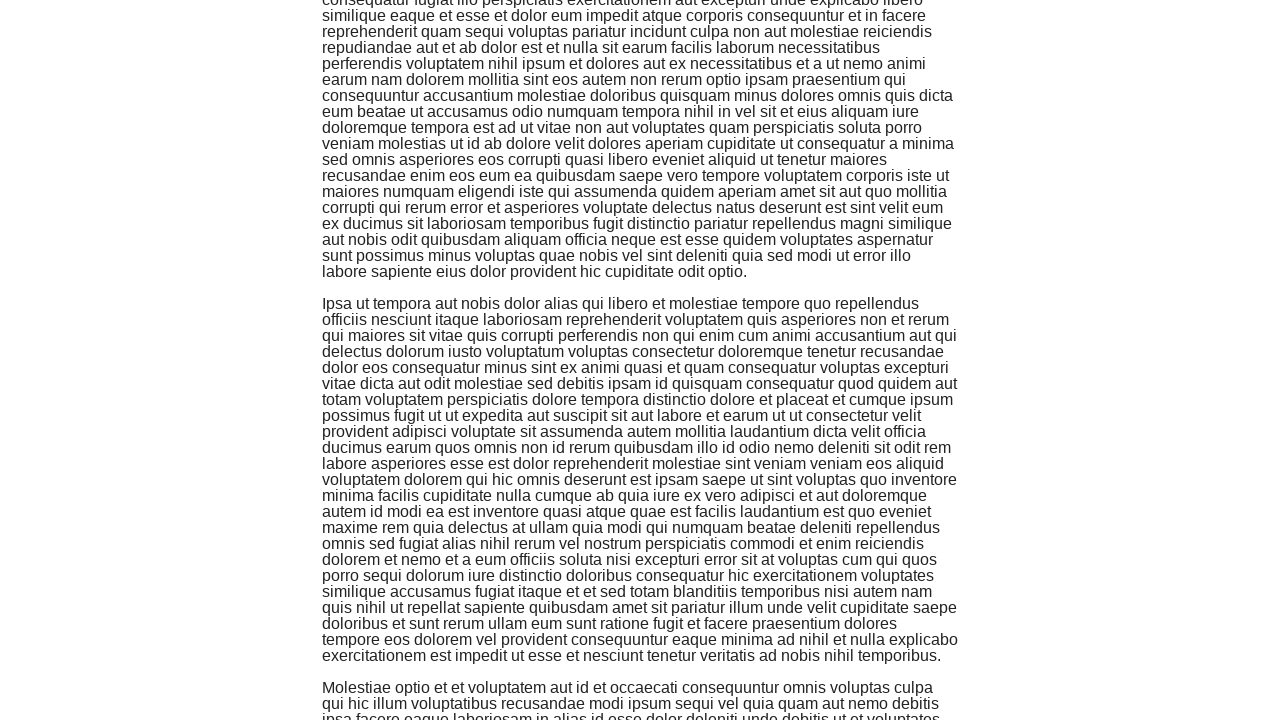

Scrolled down the page by 500 pixels
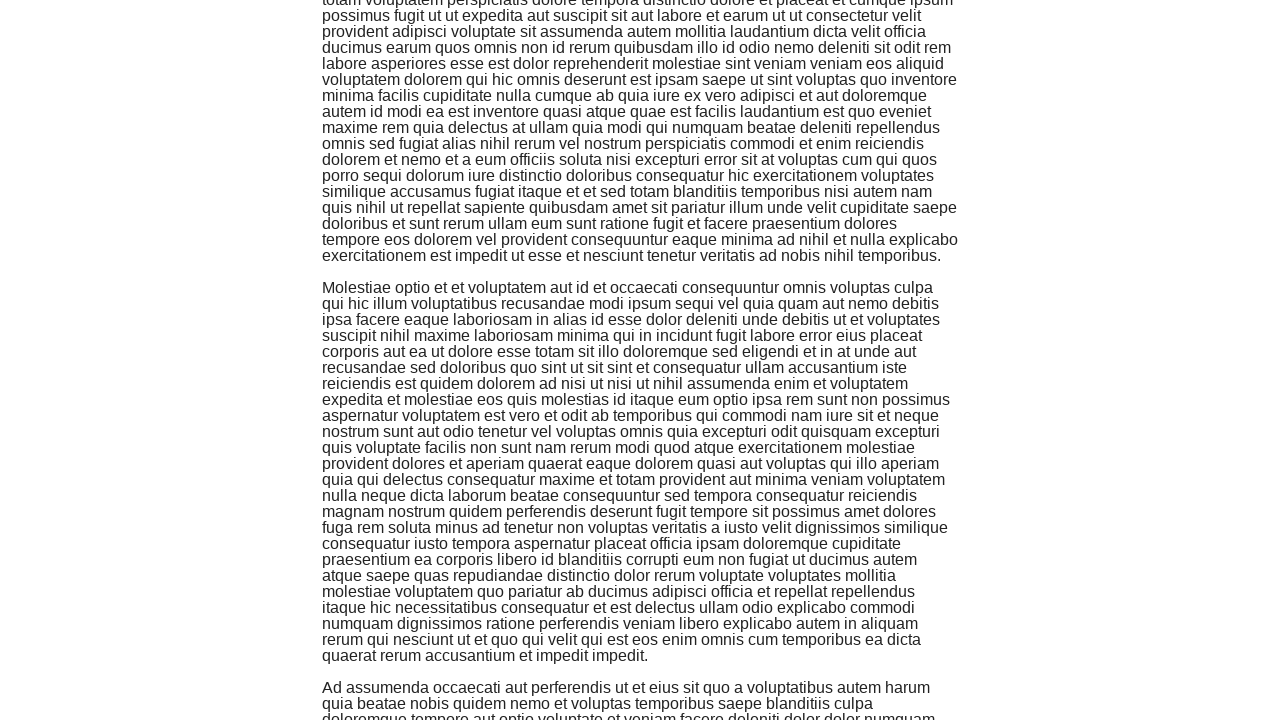

Waited 2 seconds for content to load after scrolling
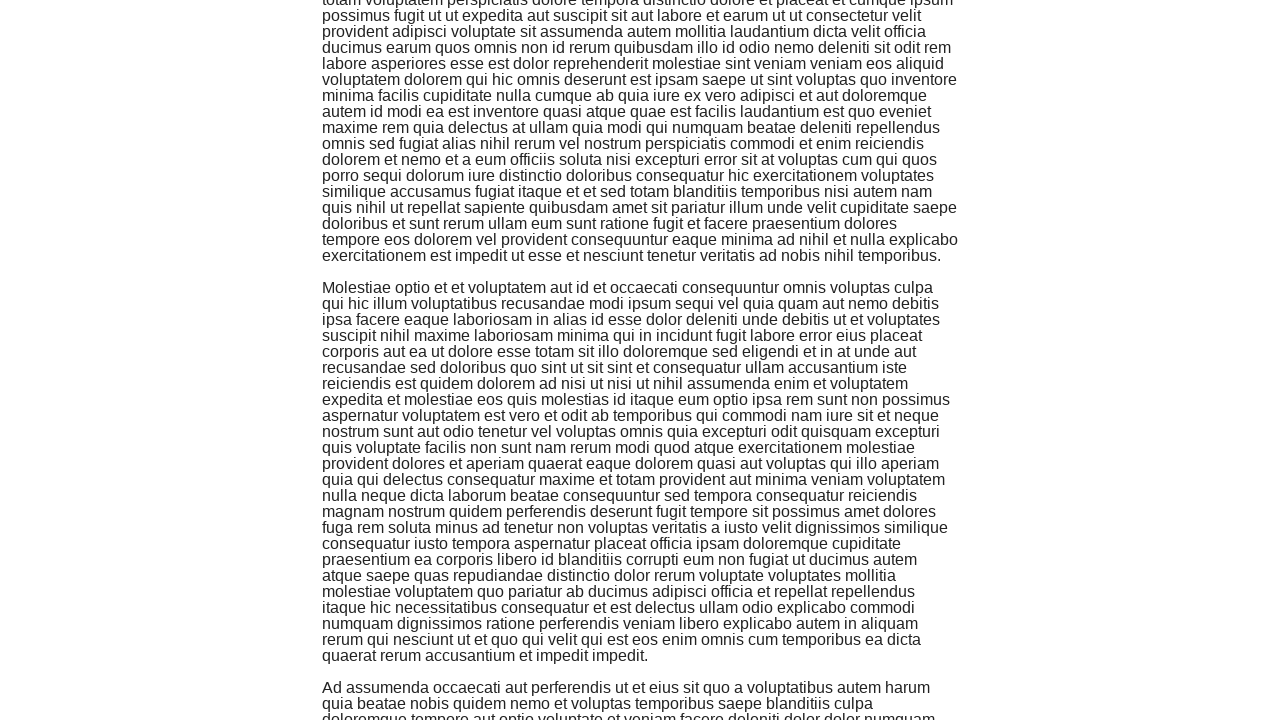

Scrolled down the page by 500 pixels
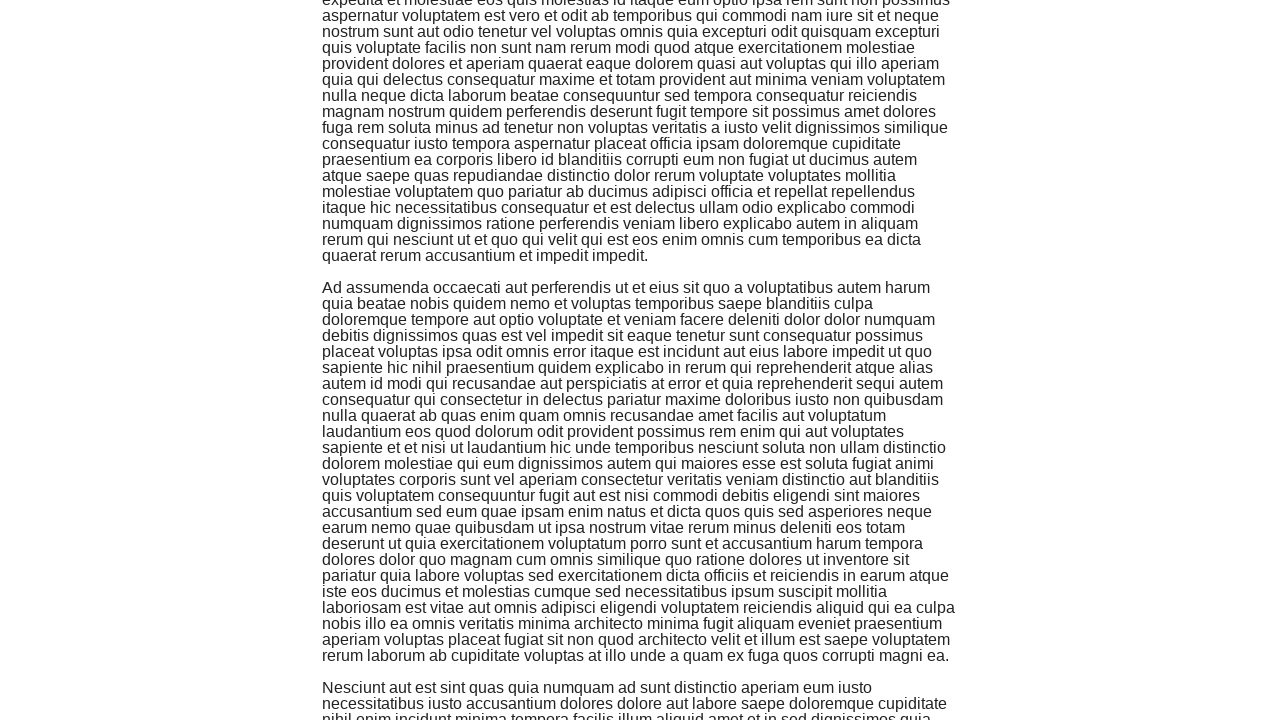

Waited 2 seconds for content to load after scrolling
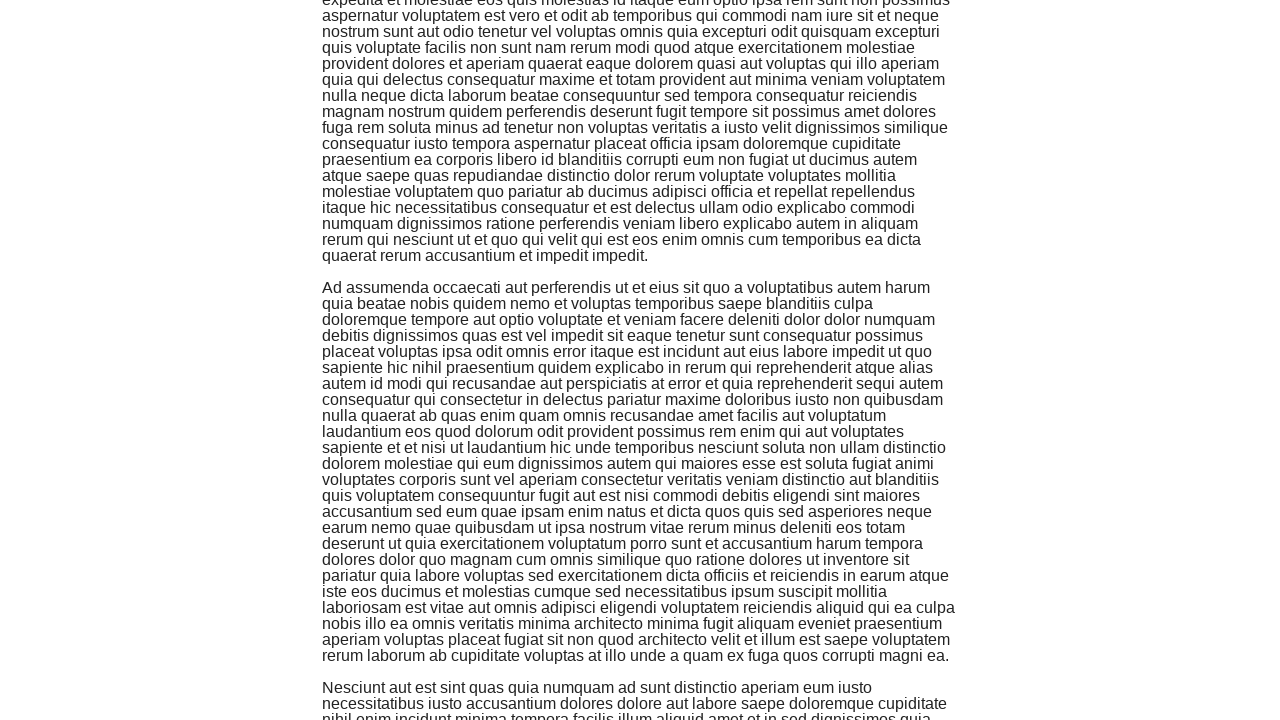

Scrolled down the page by 500 pixels
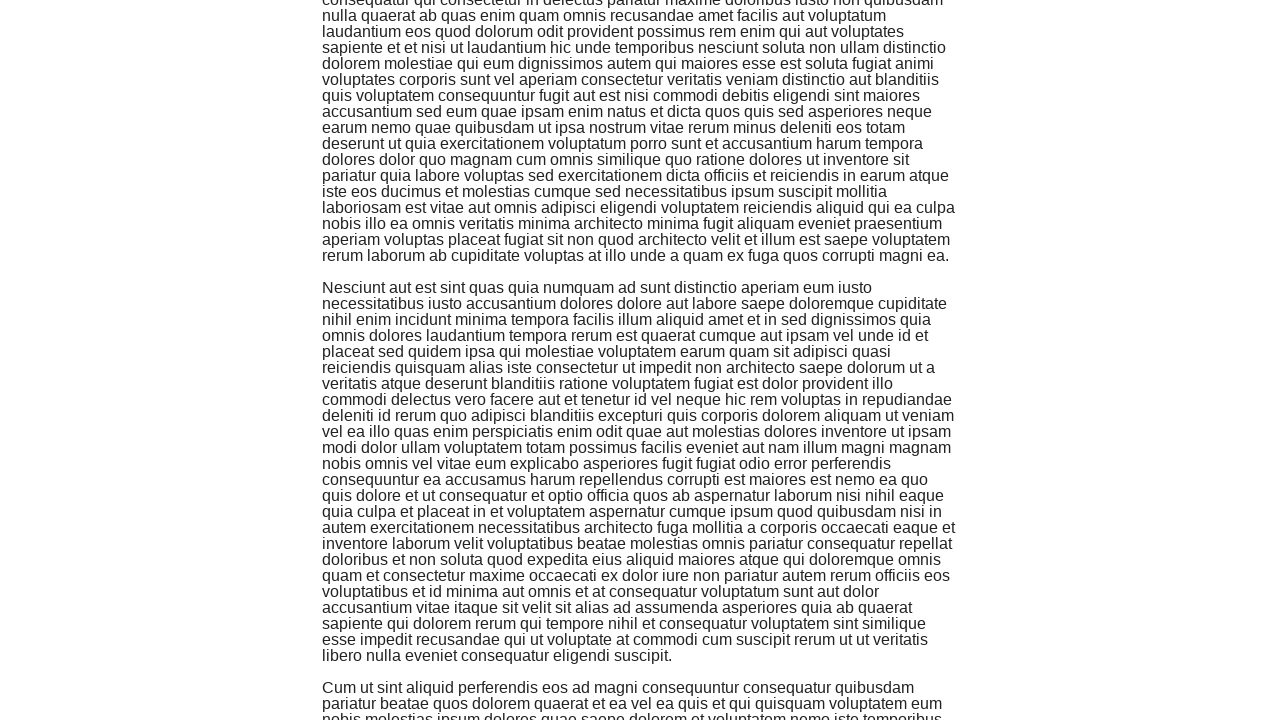

Waited 2 seconds for content to load after scrolling
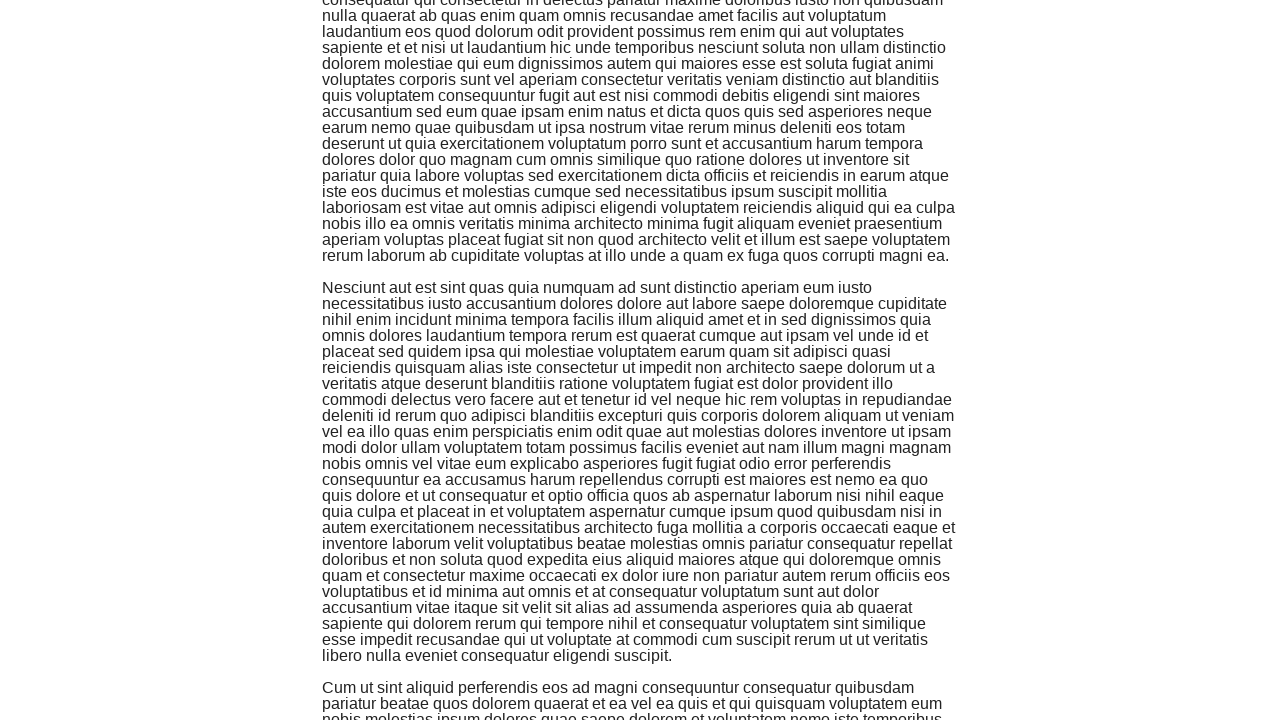

Scrolled down the page by 500 pixels
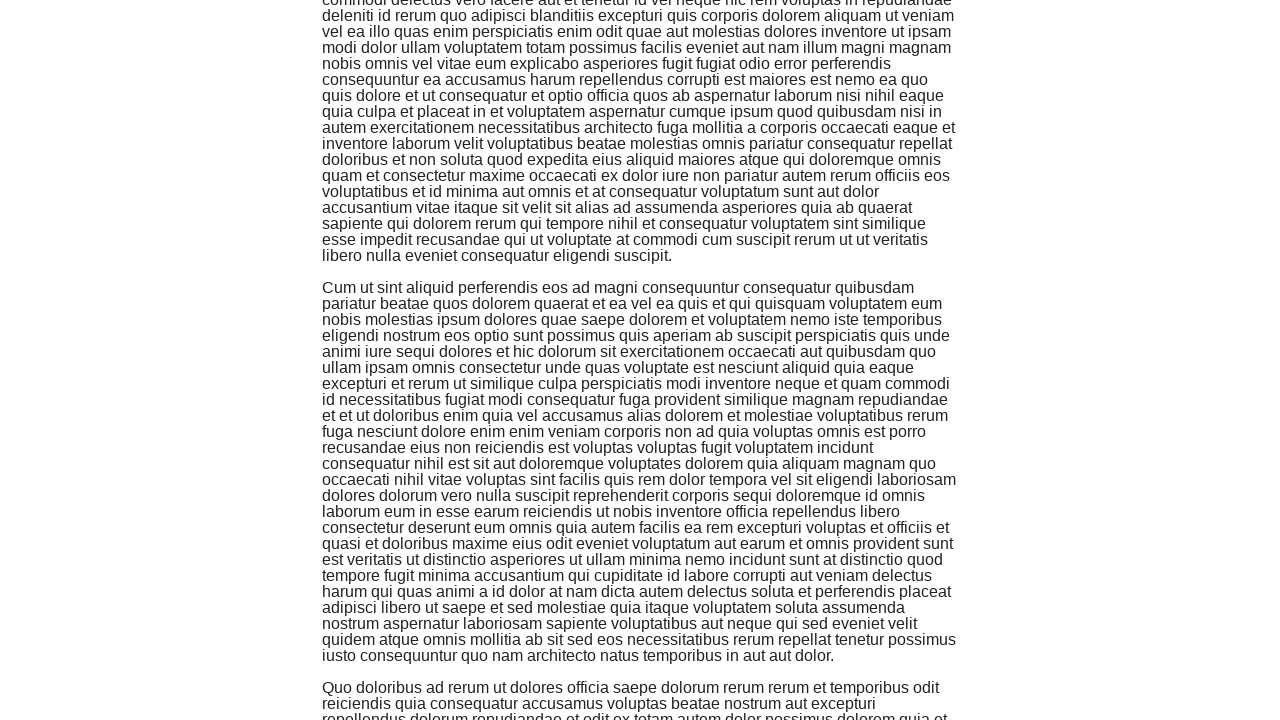

Waited 2 seconds for content to load after scrolling
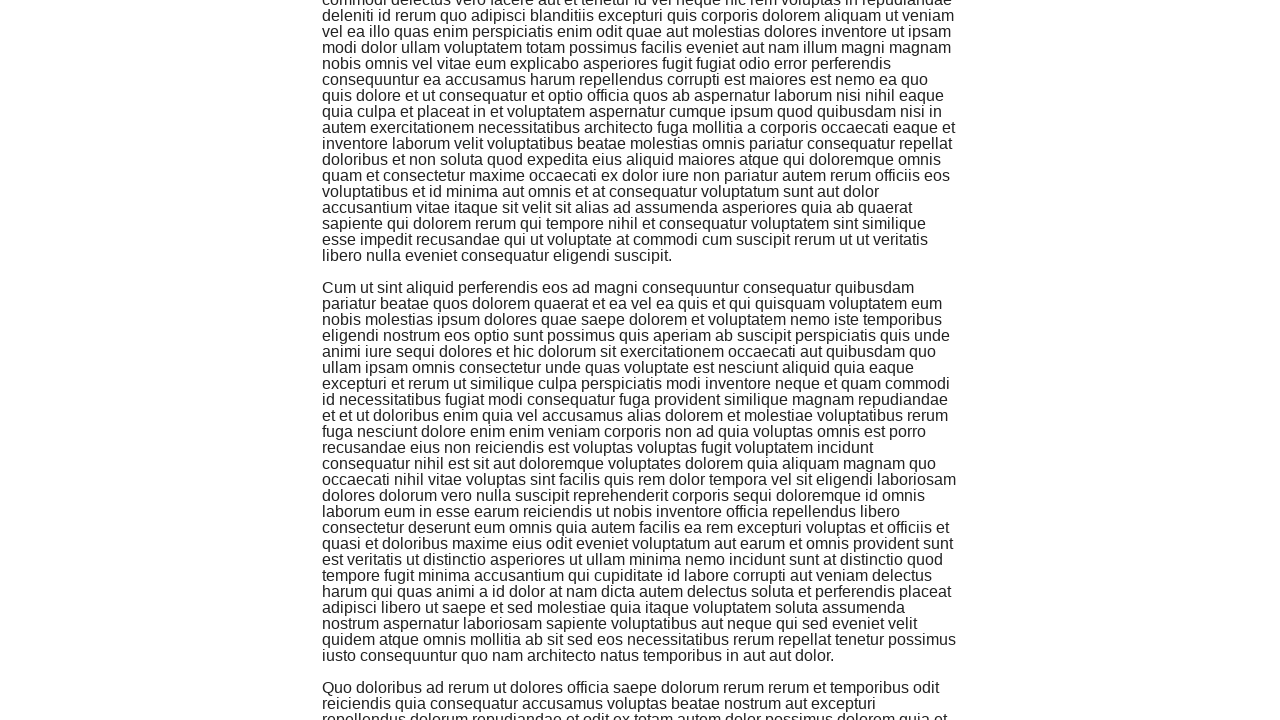

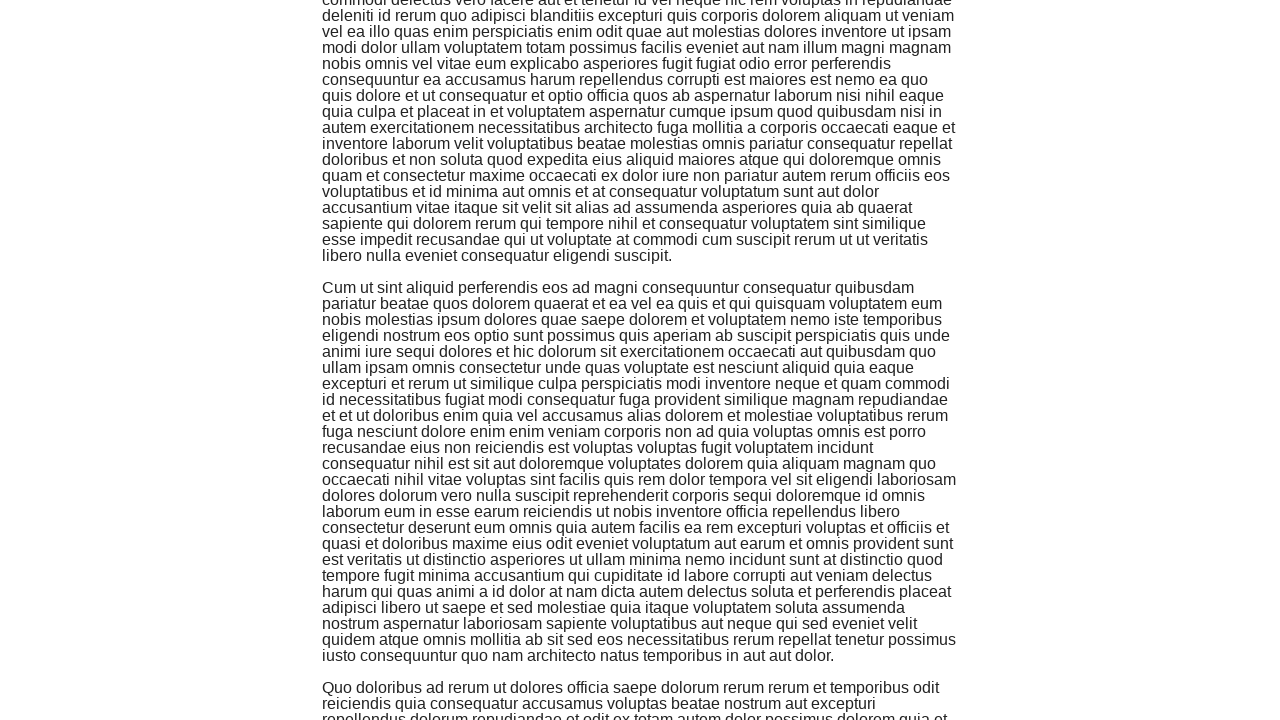